Tests an explicit wait scenario where the script waits for a price element to show "$100", then clicks a book button, calculates a mathematical value based on displayed input, fills an answer field, and submits the form.

Starting URL: http://suninjuly.github.io/explicit_wait2.html

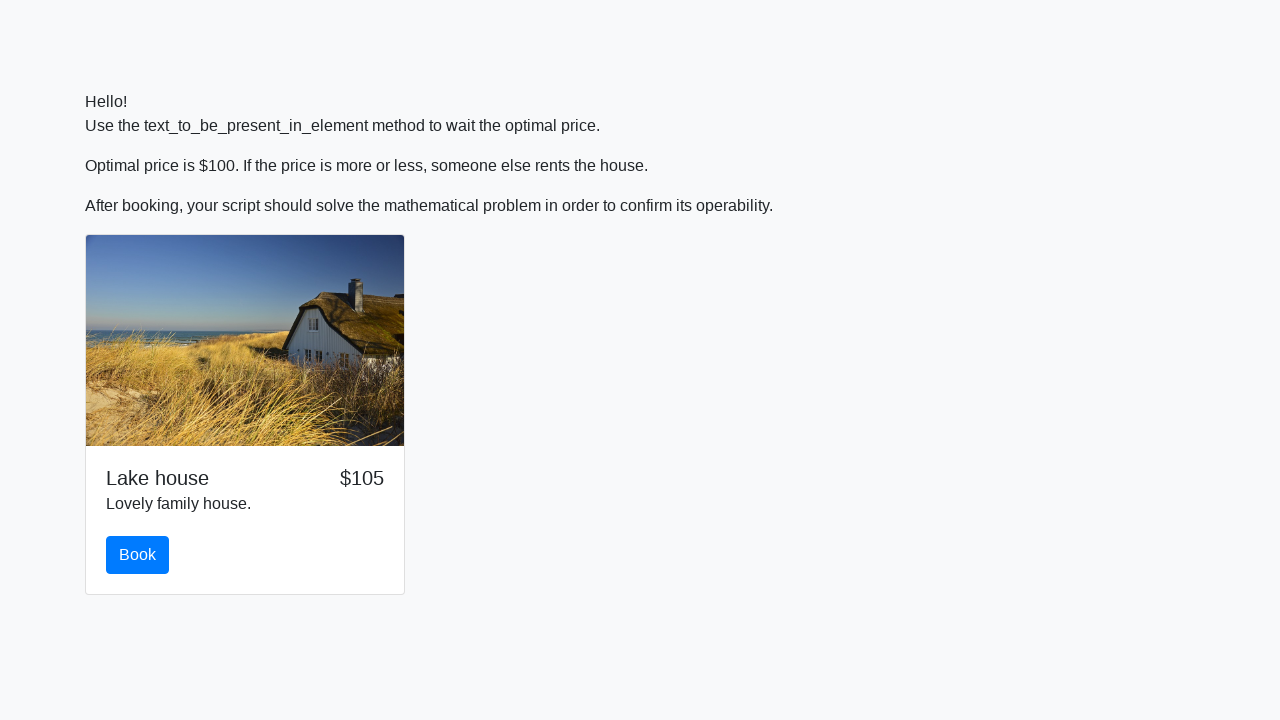

Waited for price element to display $100
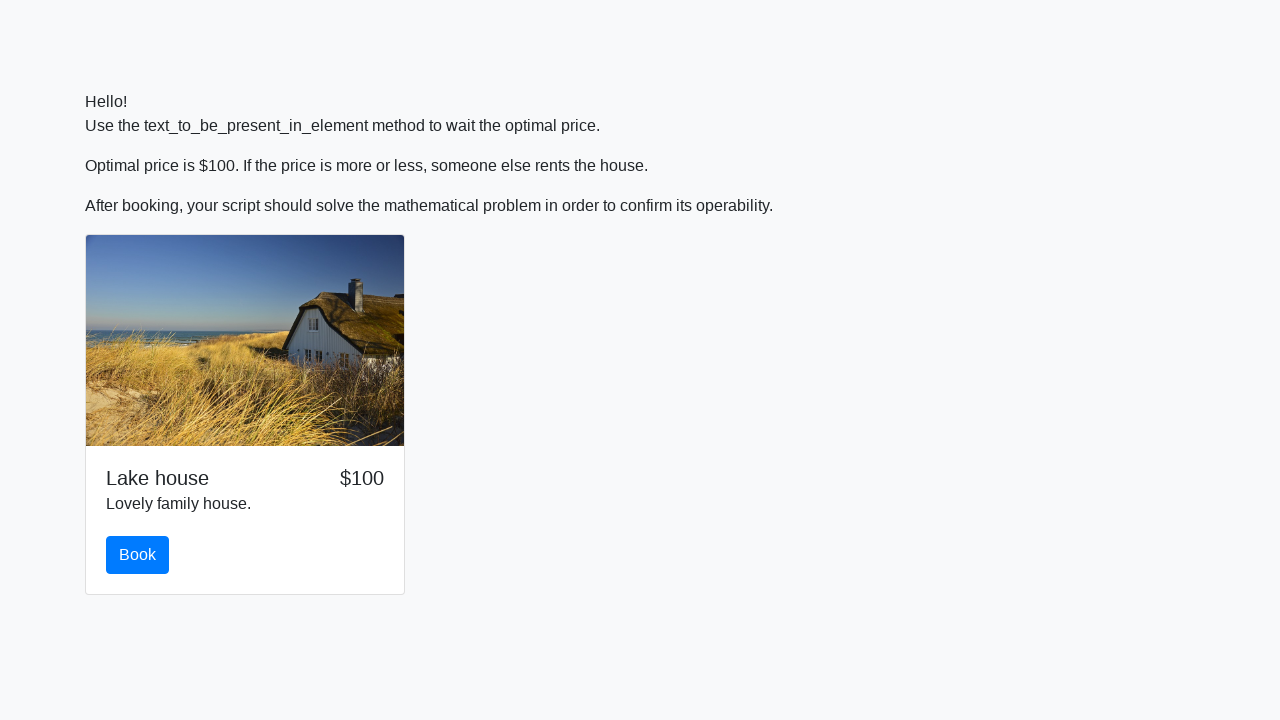

Clicked the book button at (138, 555) on #book
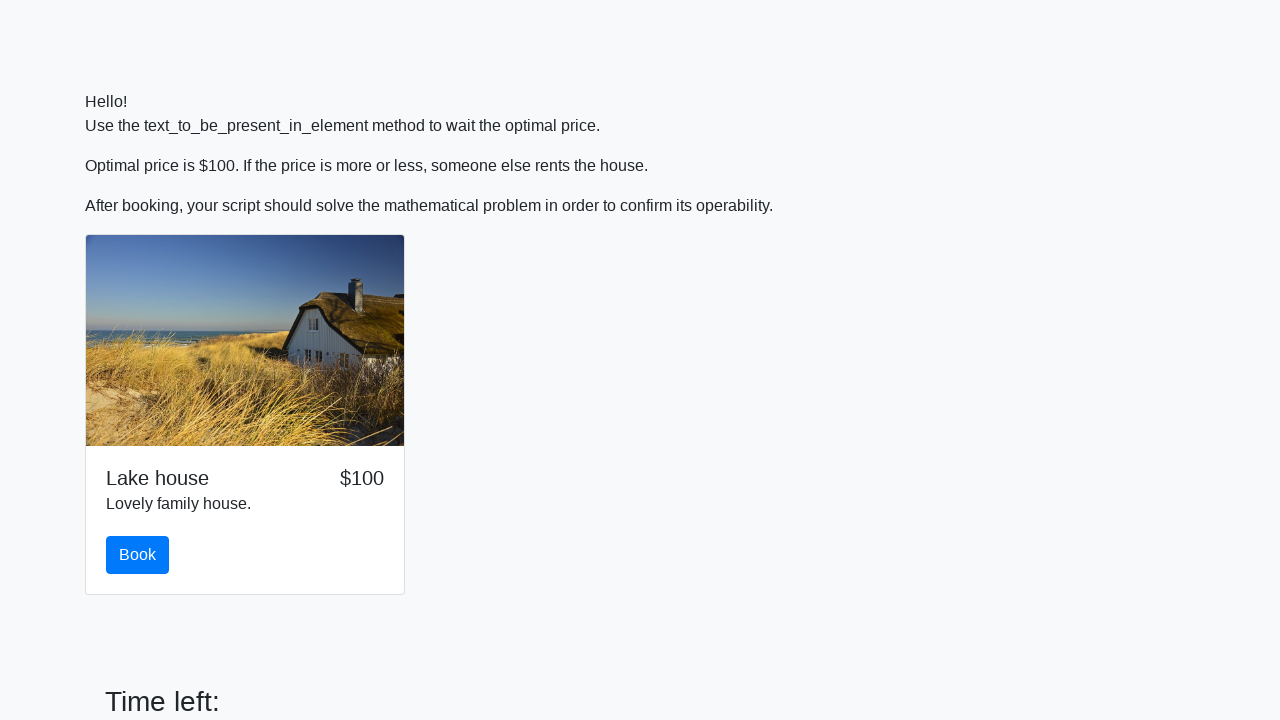

Retrieved input value from #input_value element: 295
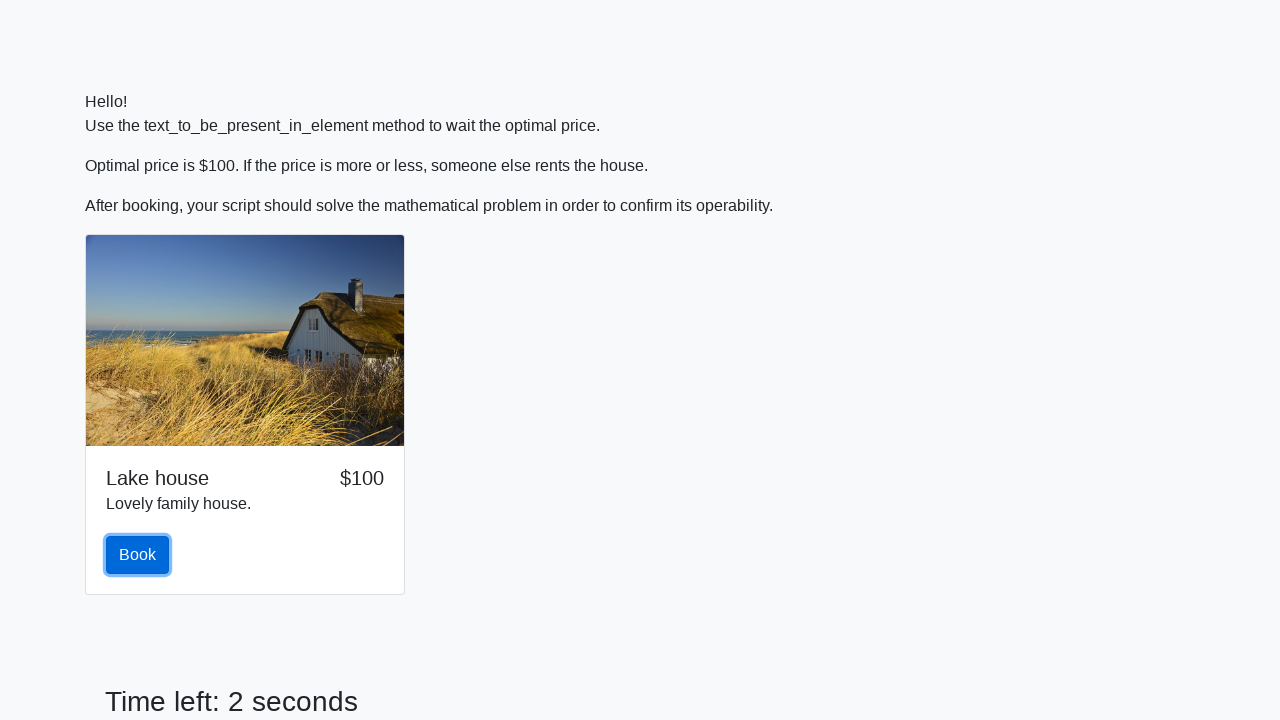

Calculated mathematical value: 1.2967478460406712
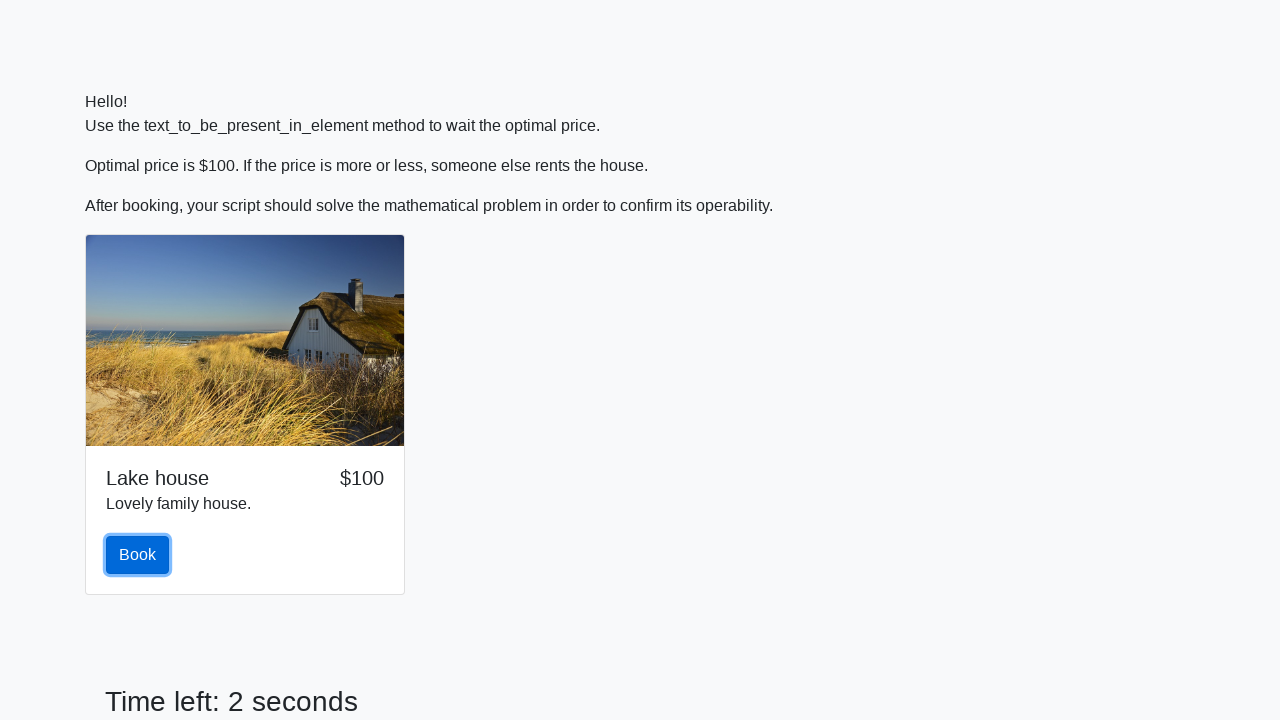

Filled answer field with calculated value: 1.2967478460406712 on #answer
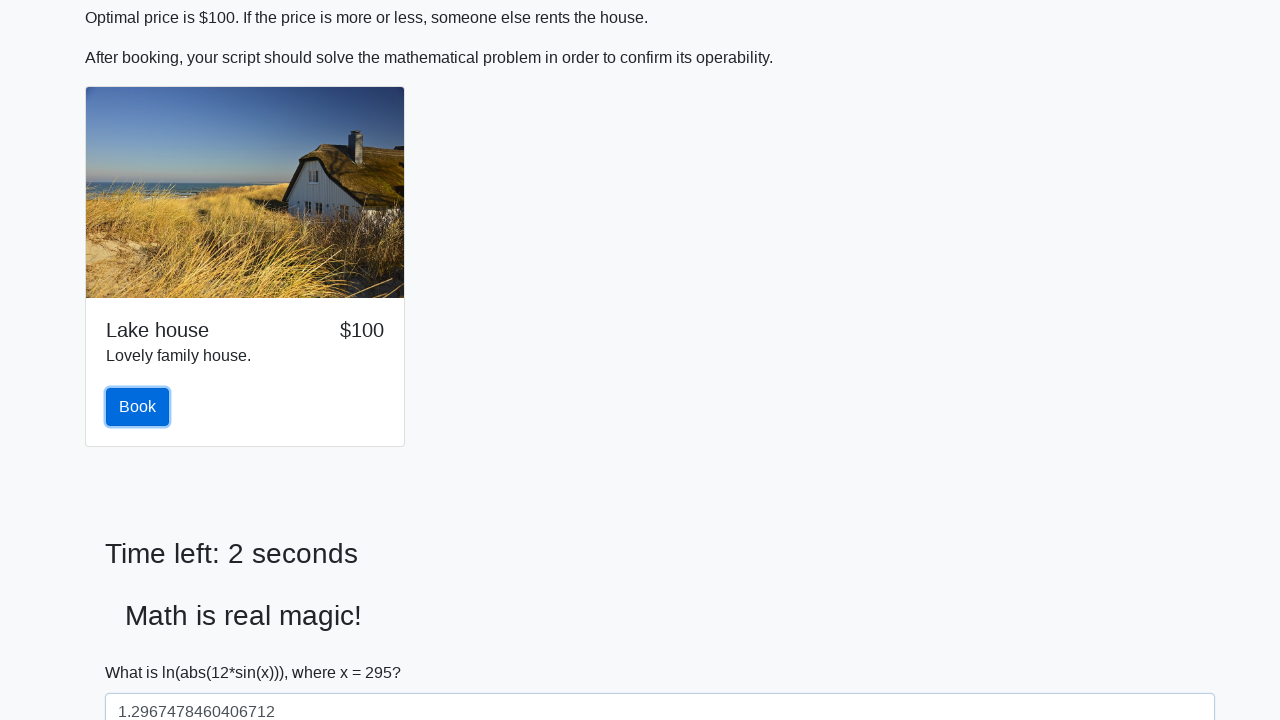

Clicked the solve button to submit the form at (143, 651) on #solve
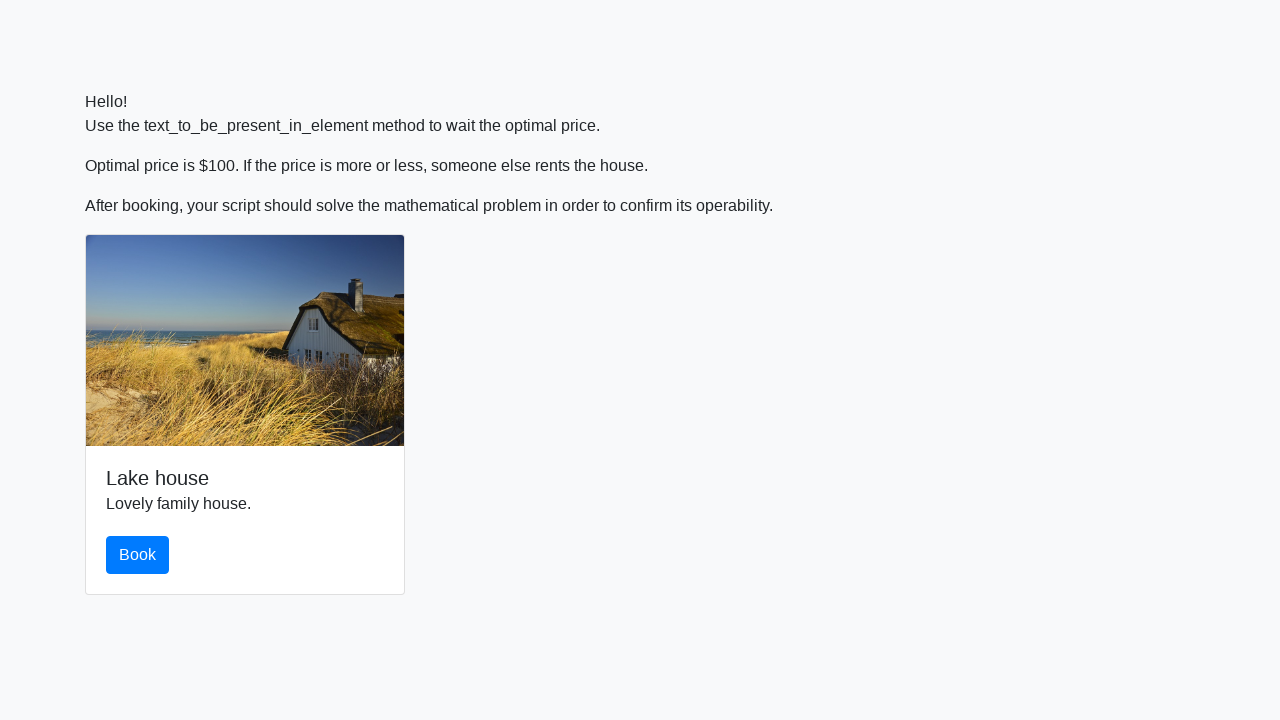

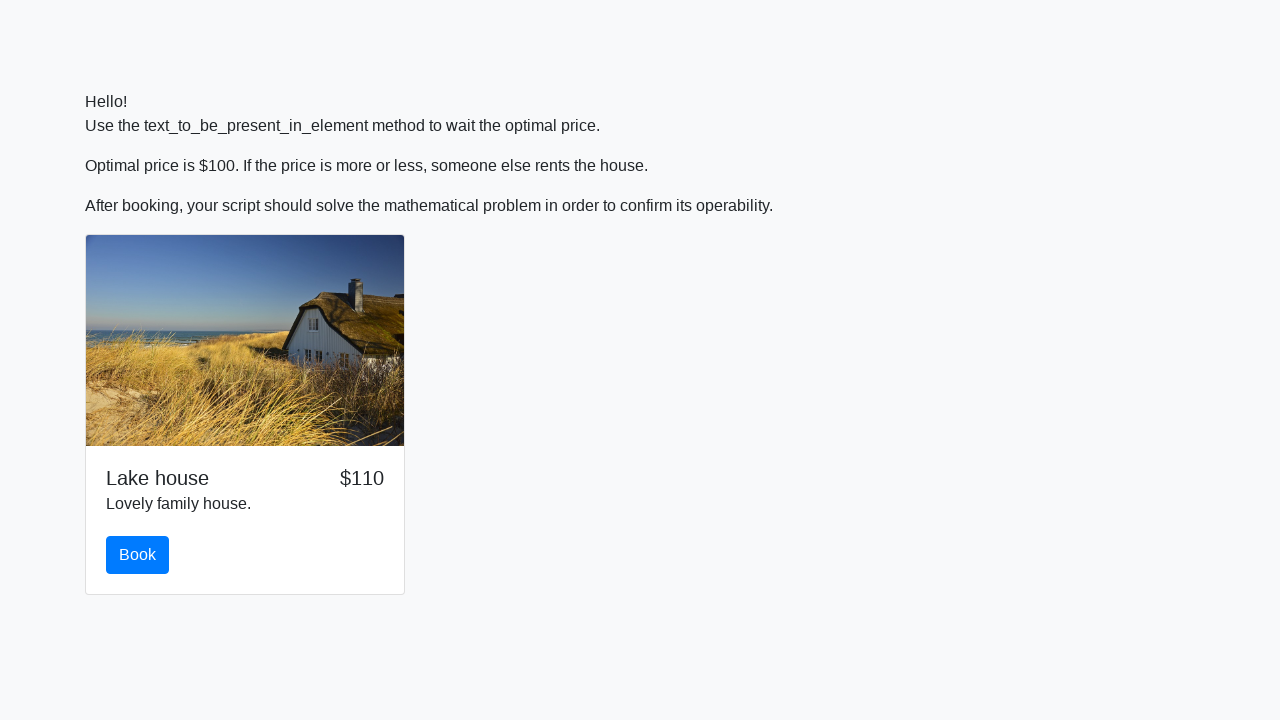